Tests hover functionality by hovering over an avatar element and verifying that a caption becomes visible when hovered.

Starting URL: http://the-internet.herokuapp.com/hovers

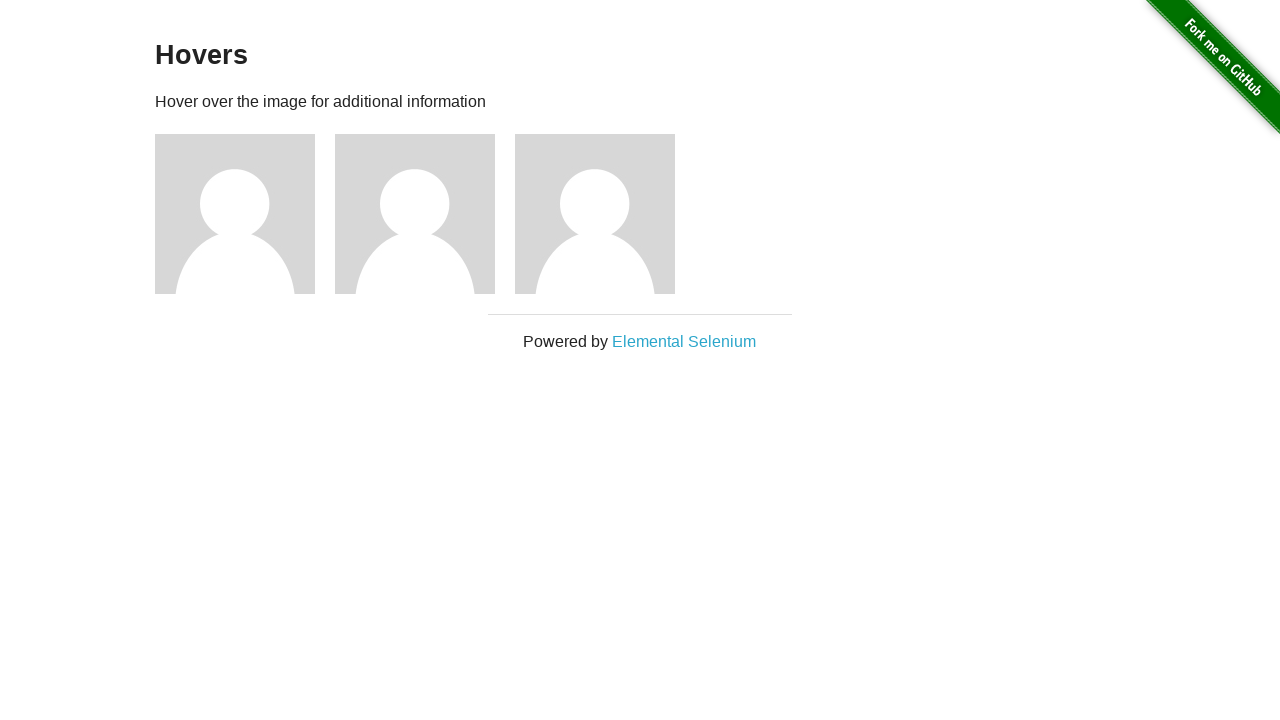

Navigated to hovers page
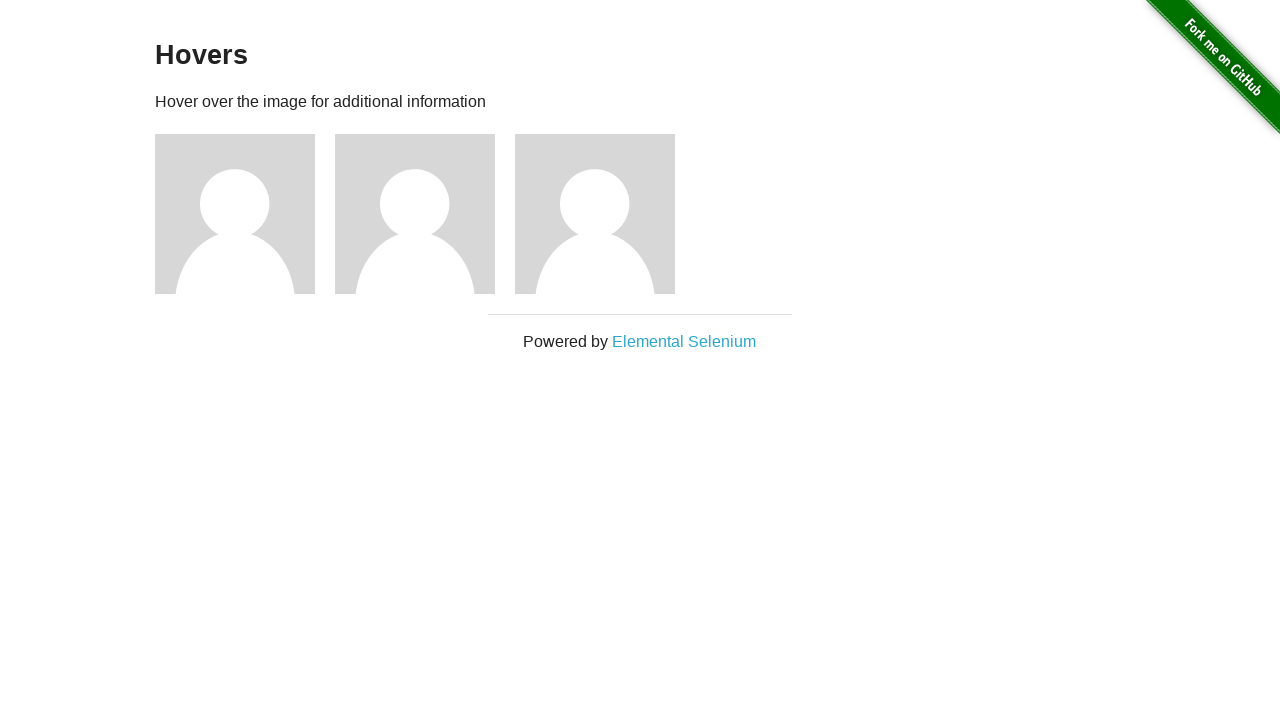

Located the first avatar element
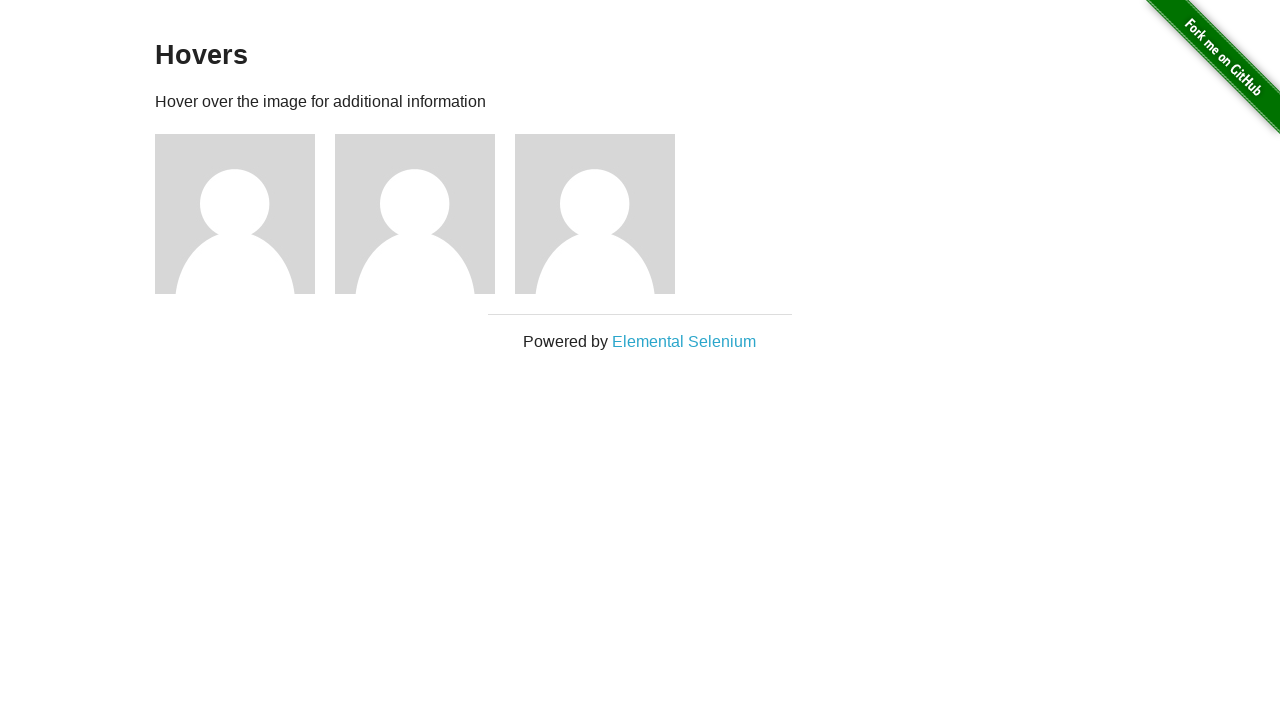

Hovered over the avatar element at (245, 214) on .figure >> nth=0
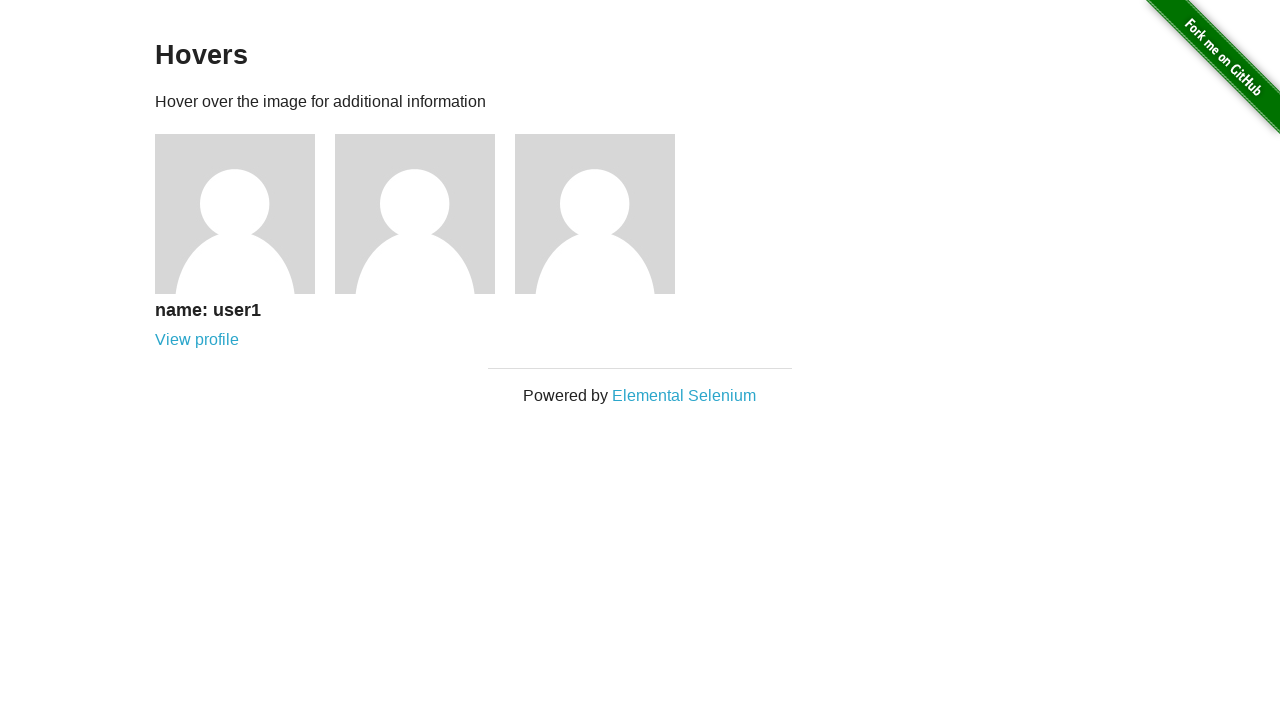

Caption became visible on hover
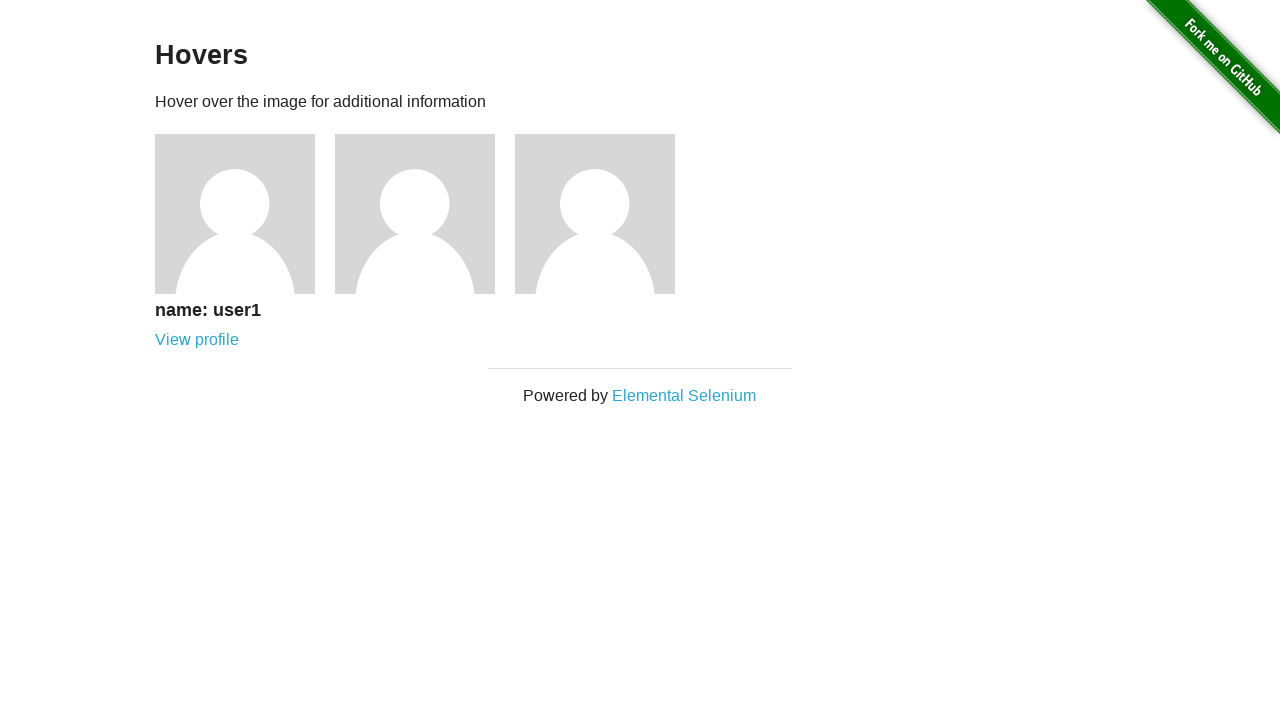

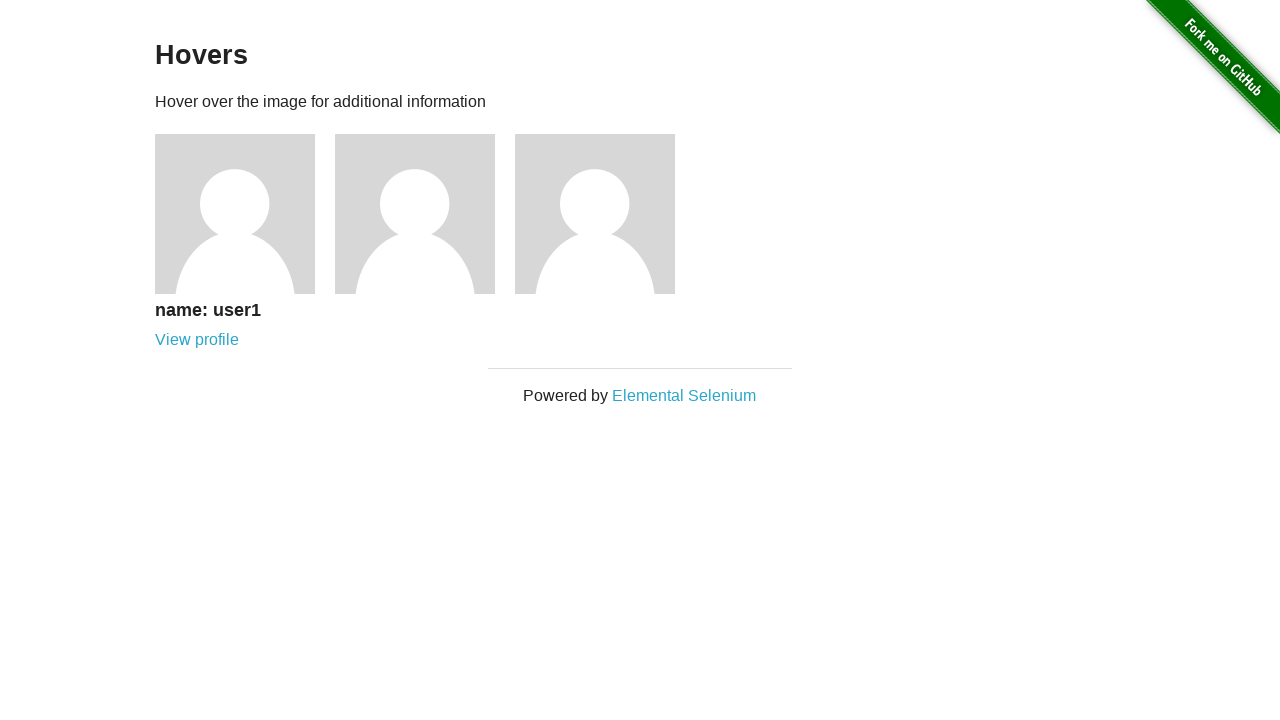